Tests navigation and link functionality on an automation practice page by counting links in different sections, opening footer links in new tabs, and verifying page titles

Starting URL: https://rahulshettyacademy.com/AutomationPractice/

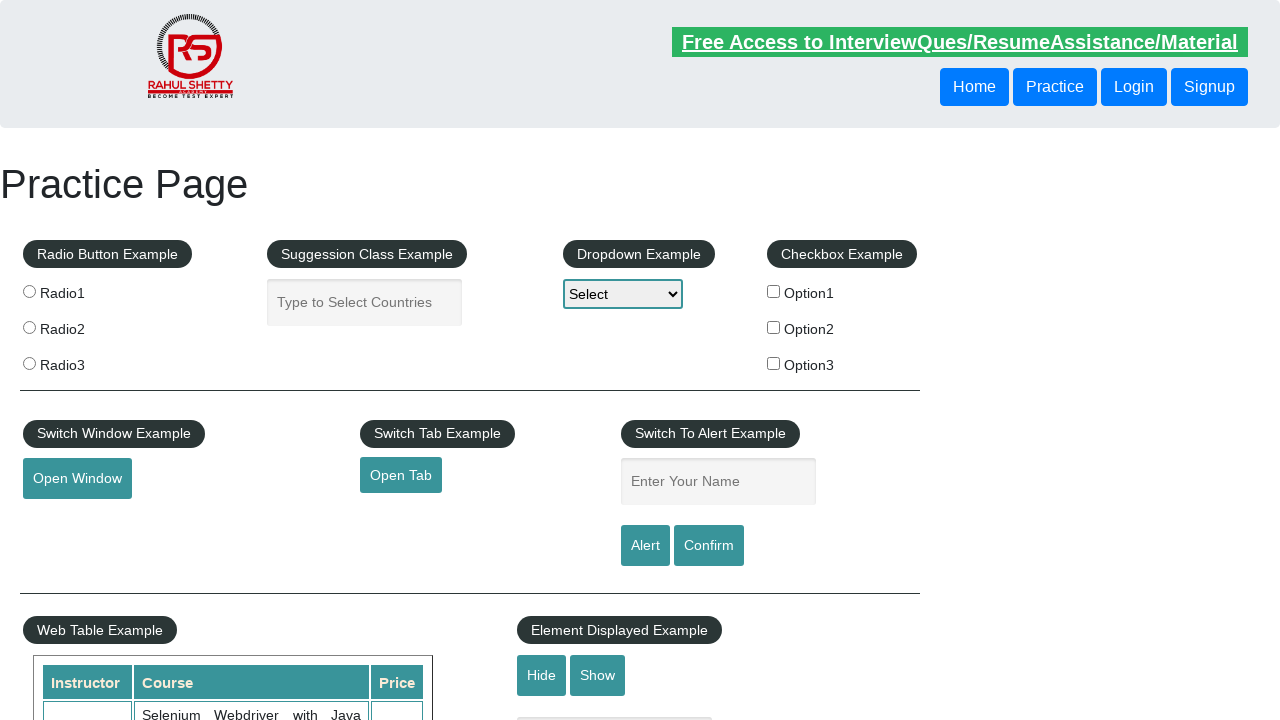

Counted all links on the page: 27 links found
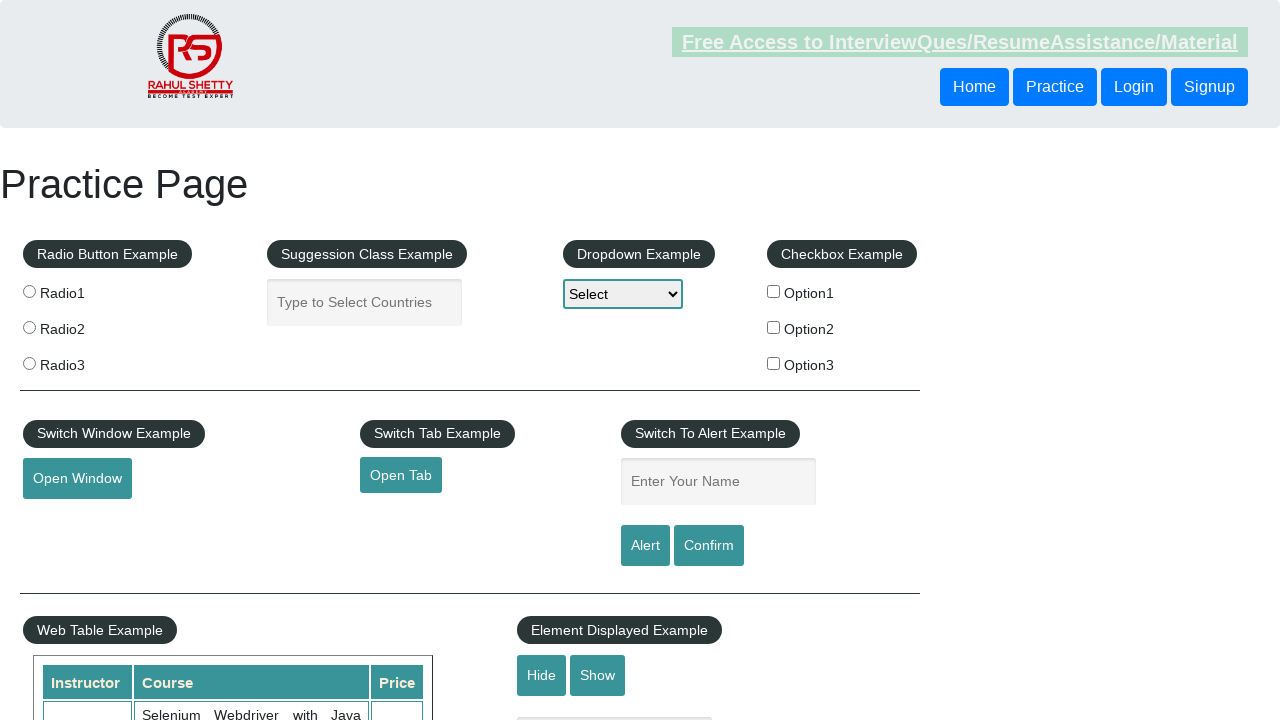

Located footer section #gf-BIG
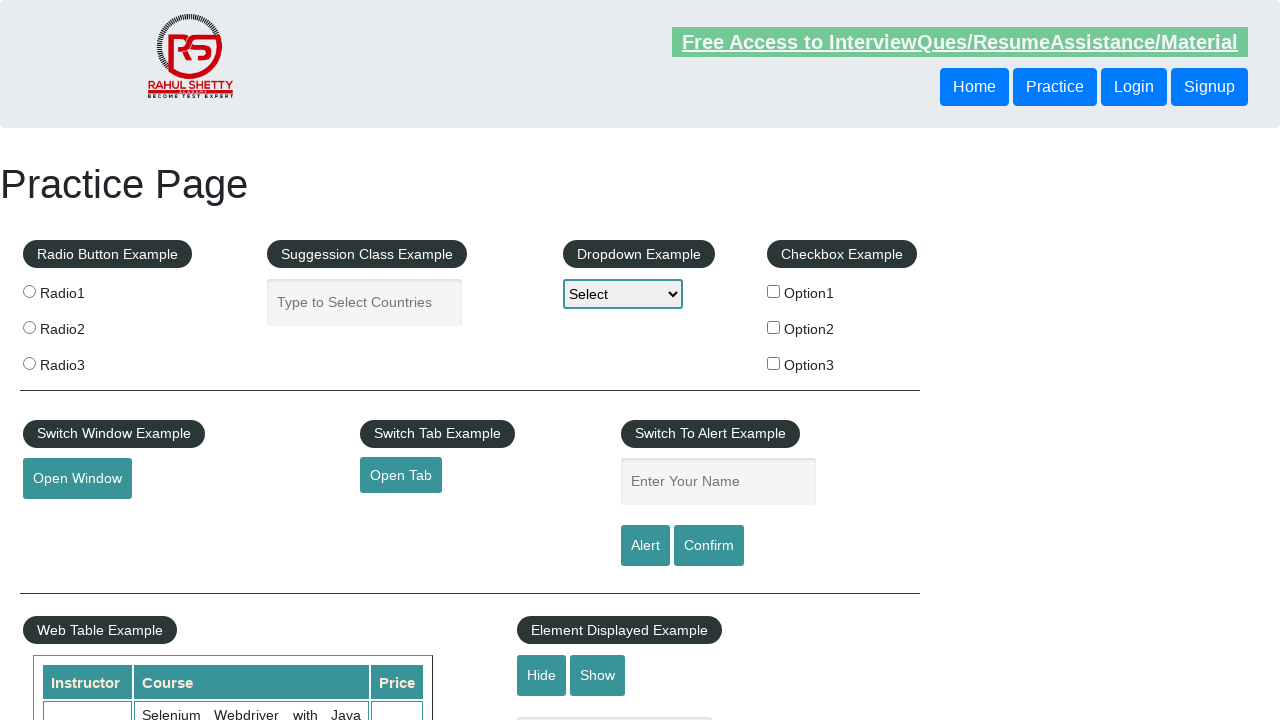

Counted links in footer section: 20 links found
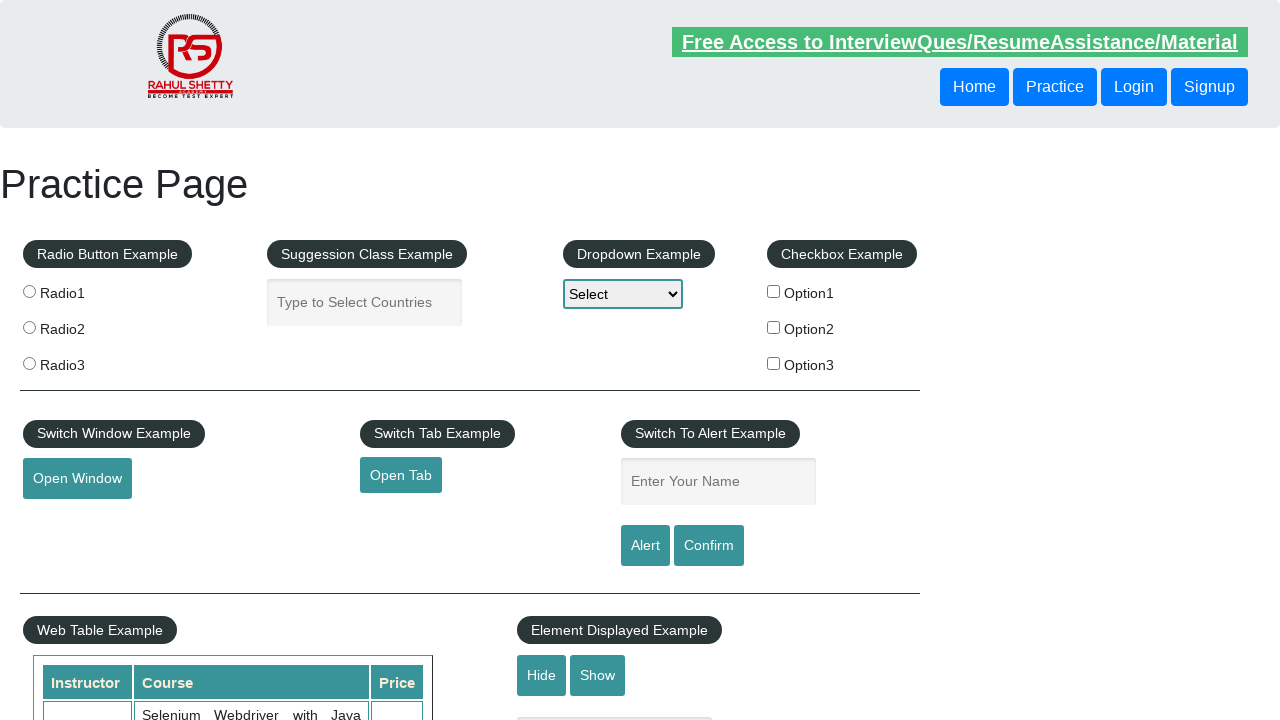

Located footer columns: 4 columns found
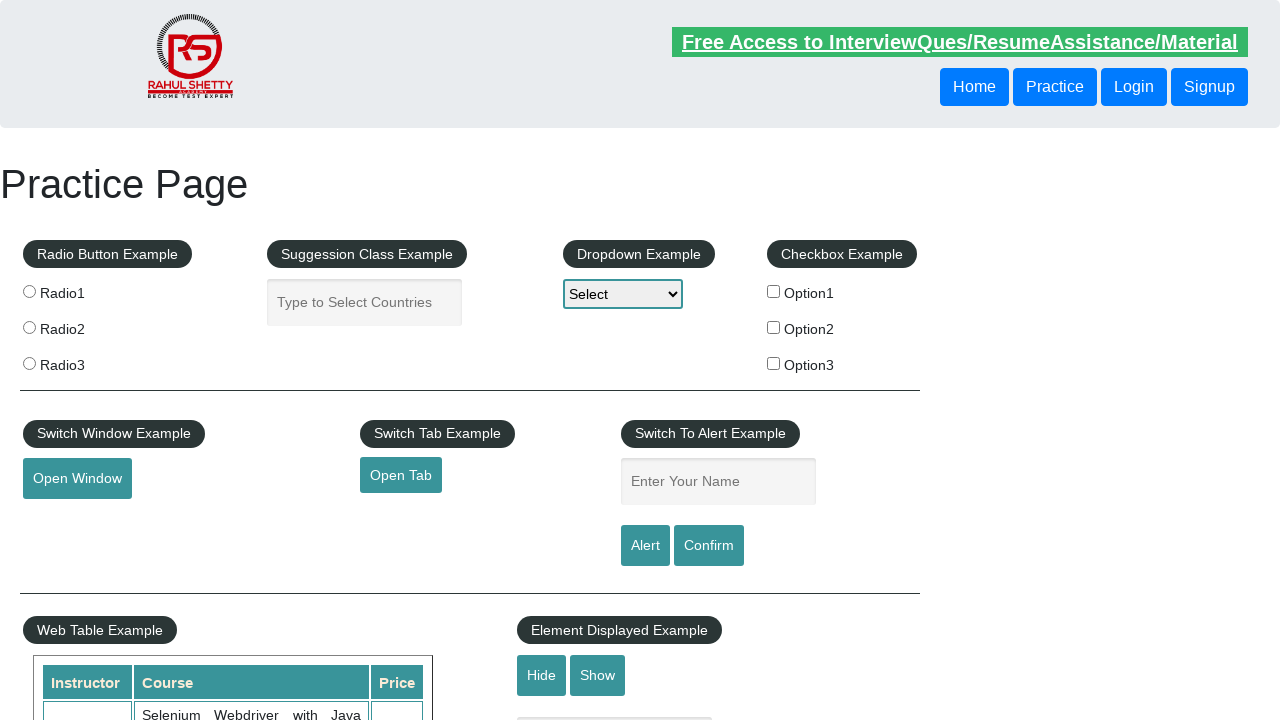

Counted links in Column 1: 5 links
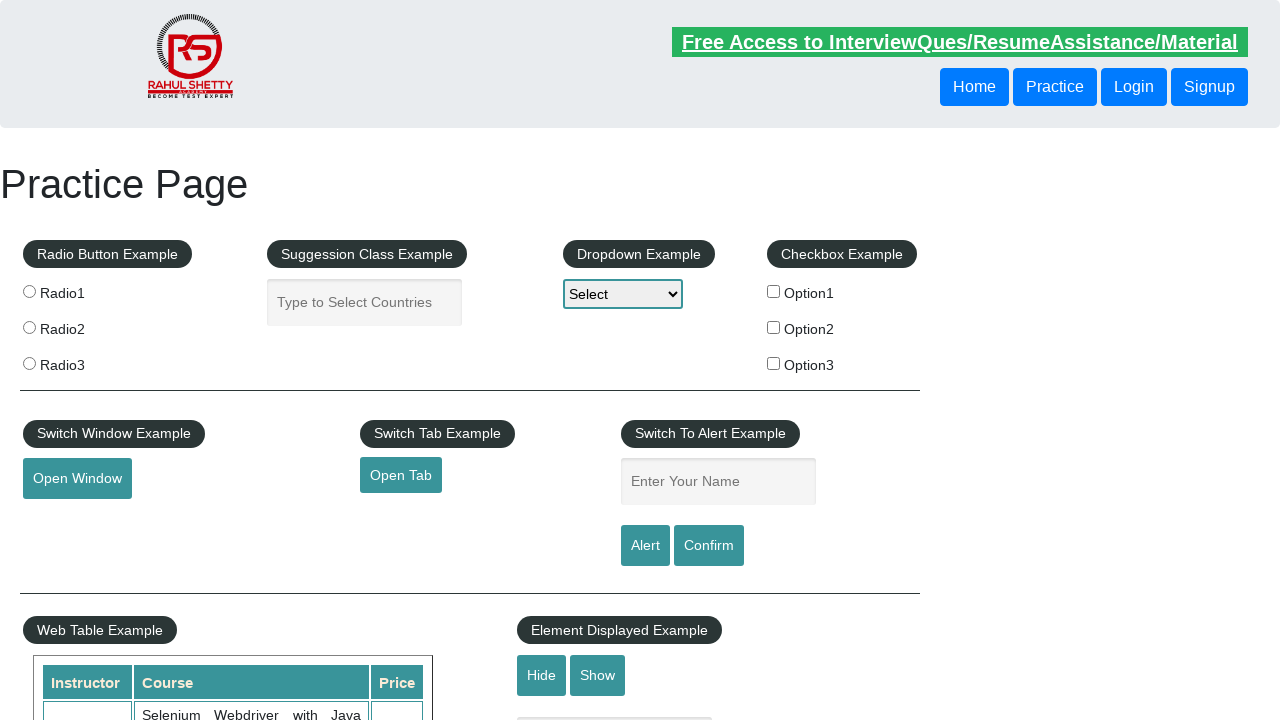

Counted links in Column 2: 5 links
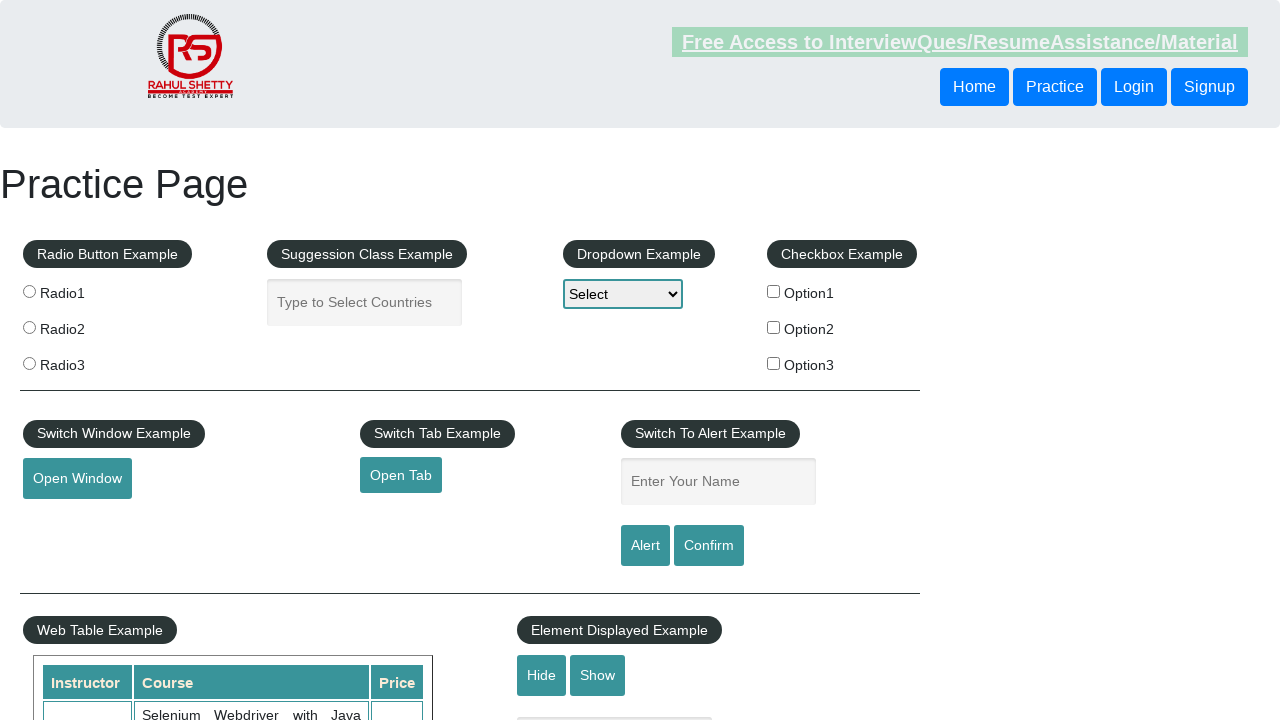

Counted links in Column 3: 5 links
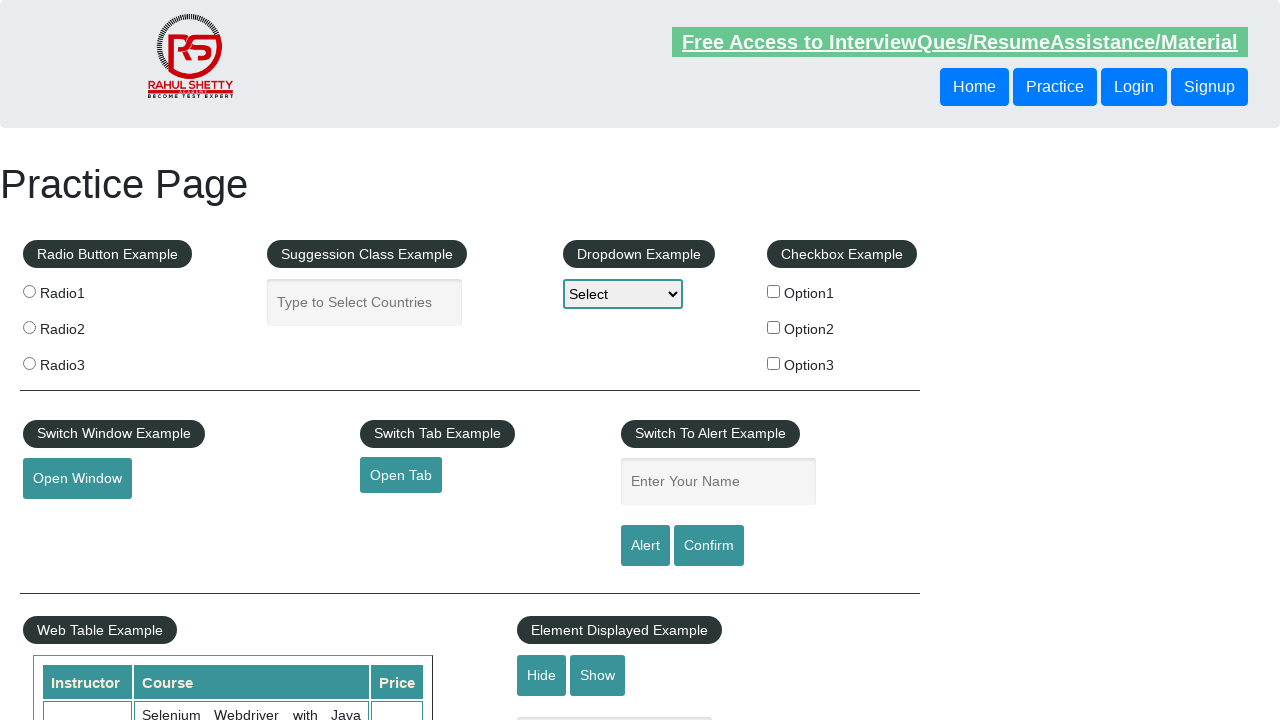

Counted links in Column 4: 5 links
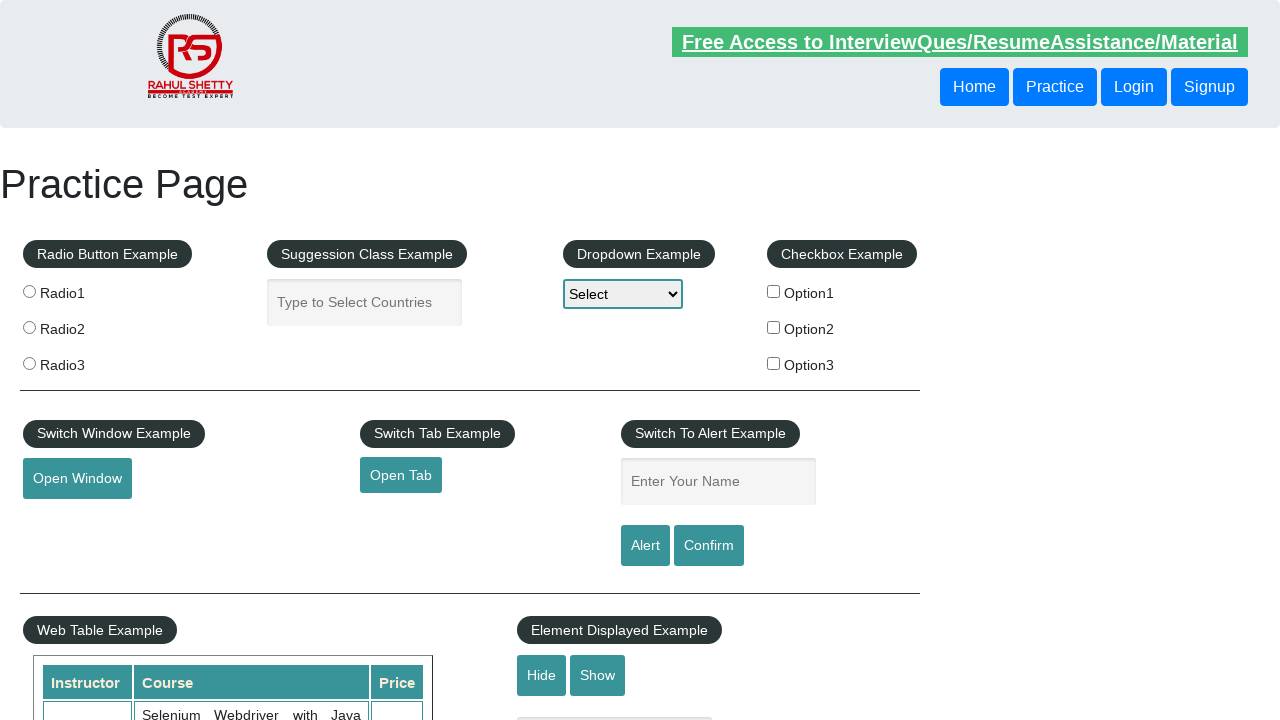

Retrieved first column links: 5 links available
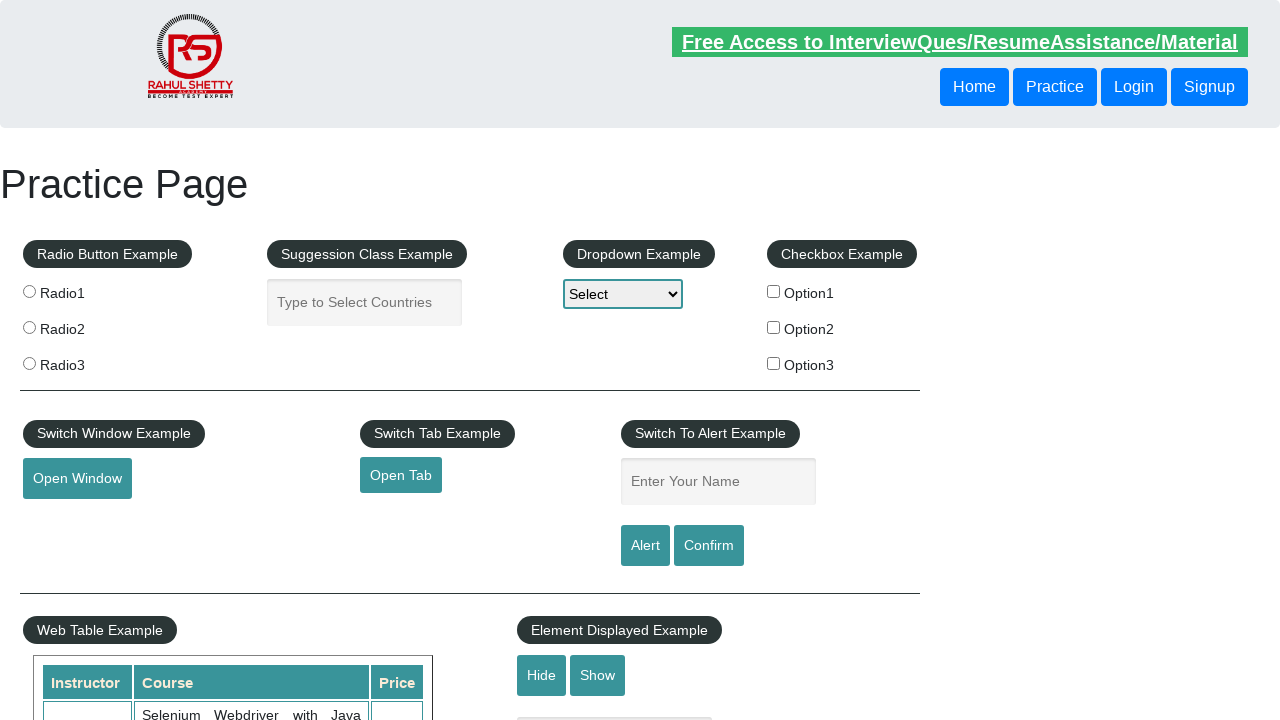

Opened first column link 2 in new tab using Ctrl+Click at (68, 520) on #gf-BIG >> (//ul)[1]//li//a >> nth=1
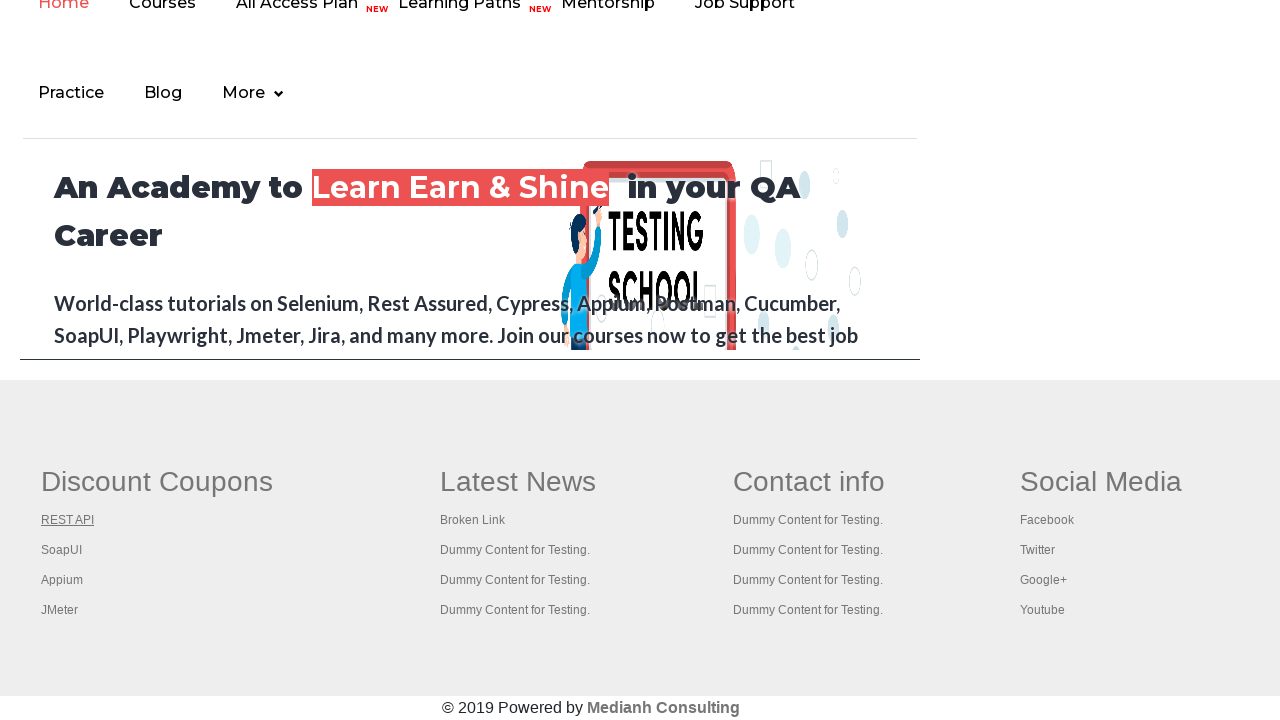

Opened first column link 3 in new tab using Ctrl+Click at (62, 550) on #gf-BIG >> (//ul)[1]//li//a >> nth=2
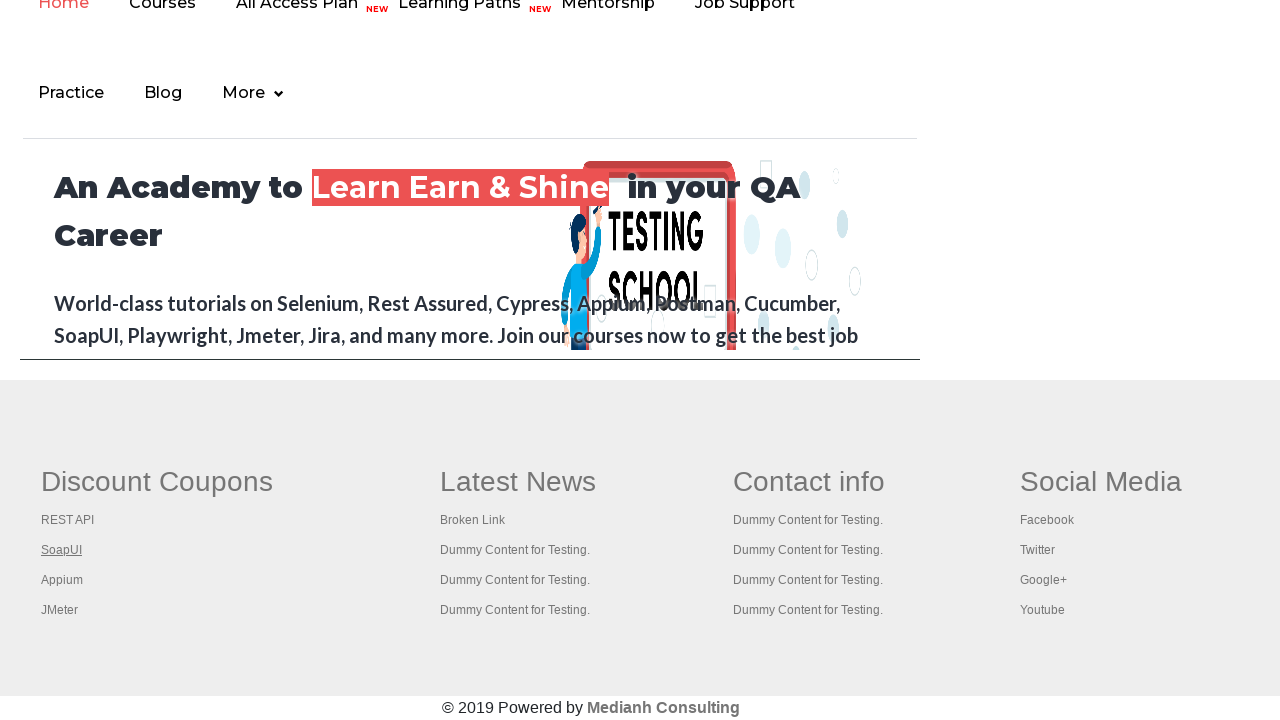

Opened first column link 4 in new tab using Ctrl+Click at (62, 580) on #gf-BIG >> (//ul)[1]//li//a >> nth=3
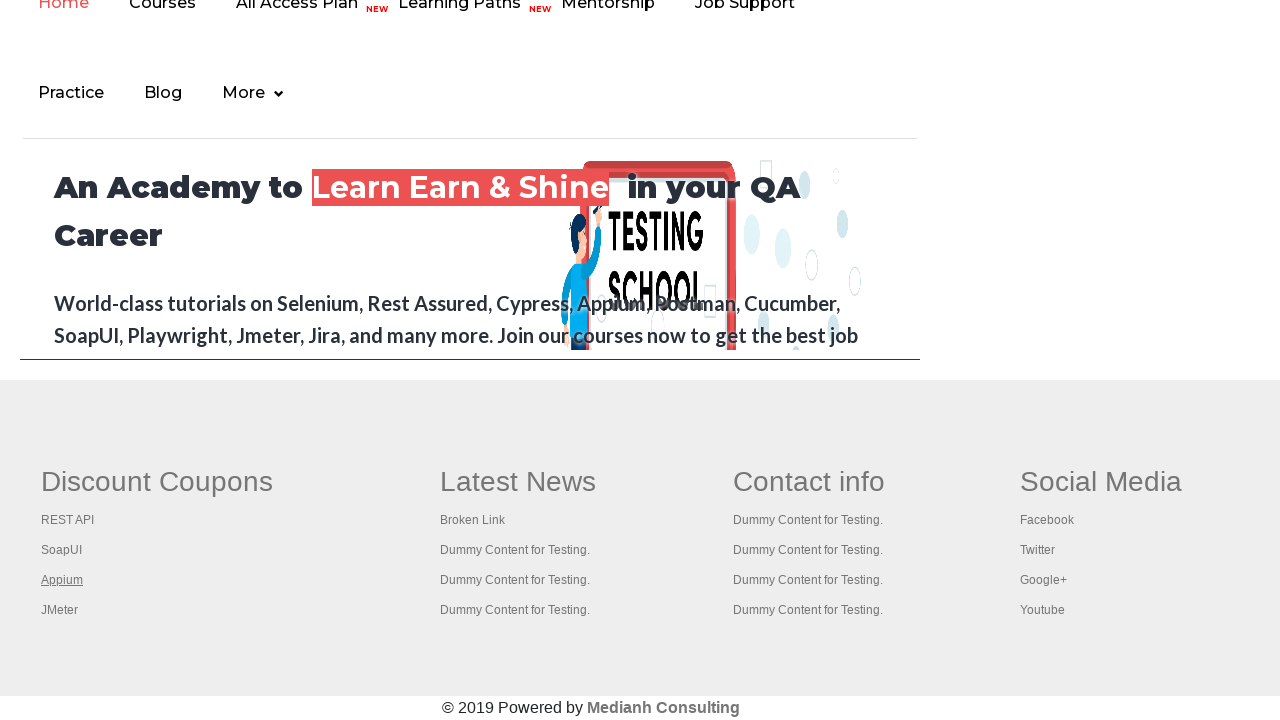

Opened first column link 5 in new tab using Ctrl+Click at (60, 610) on #gf-BIG >> (//ul)[1]//li//a >> nth=4
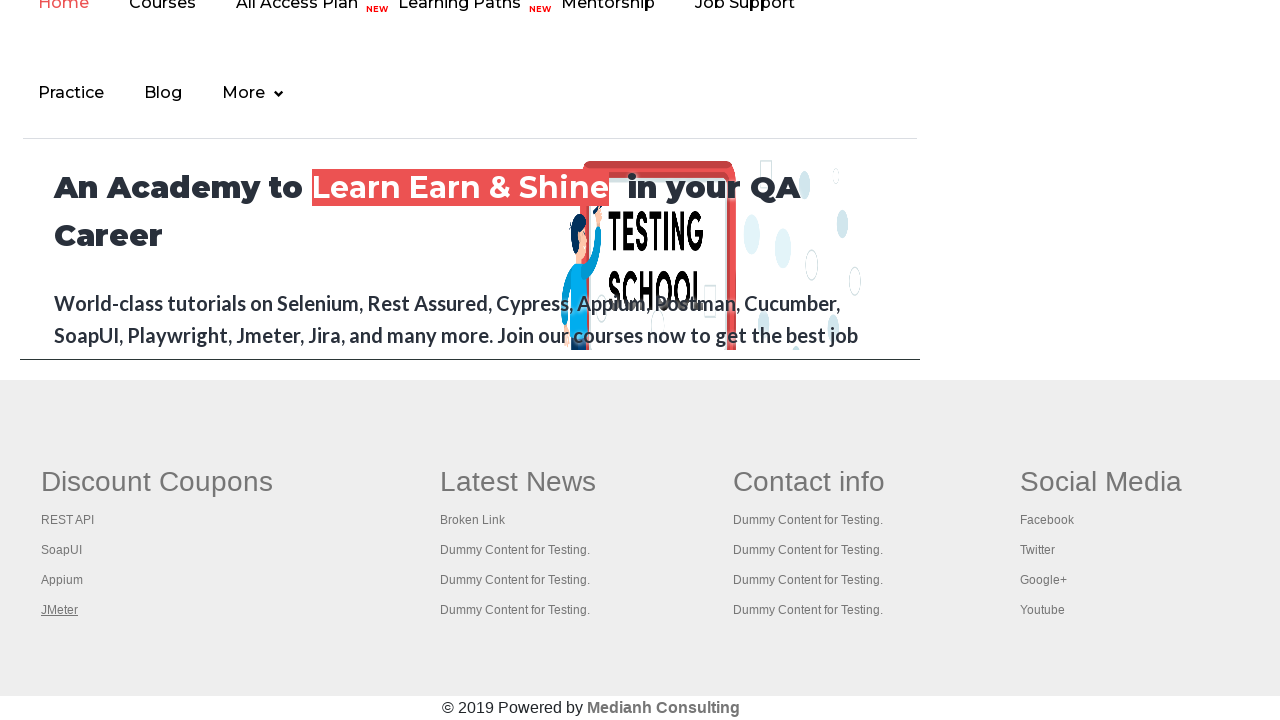

Retrieved all open tabs: 5 tabs total
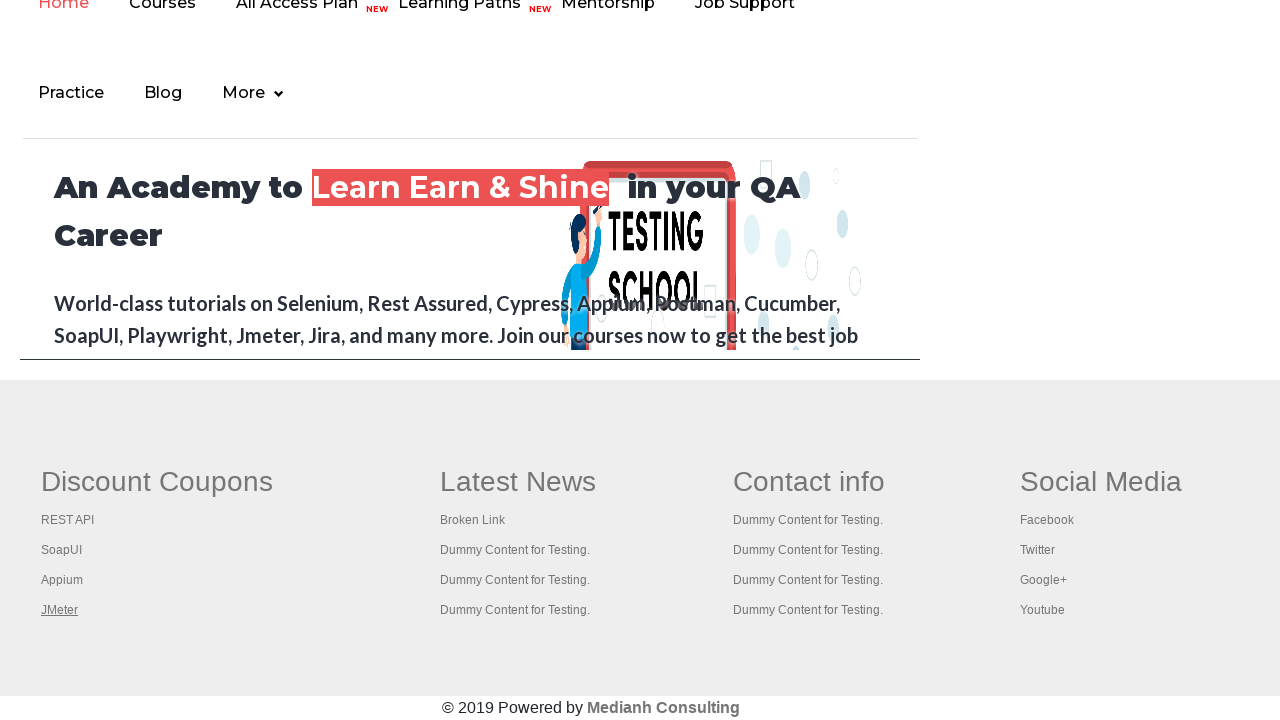

Switched to new tab and retrieved page title: REST API Tutorial
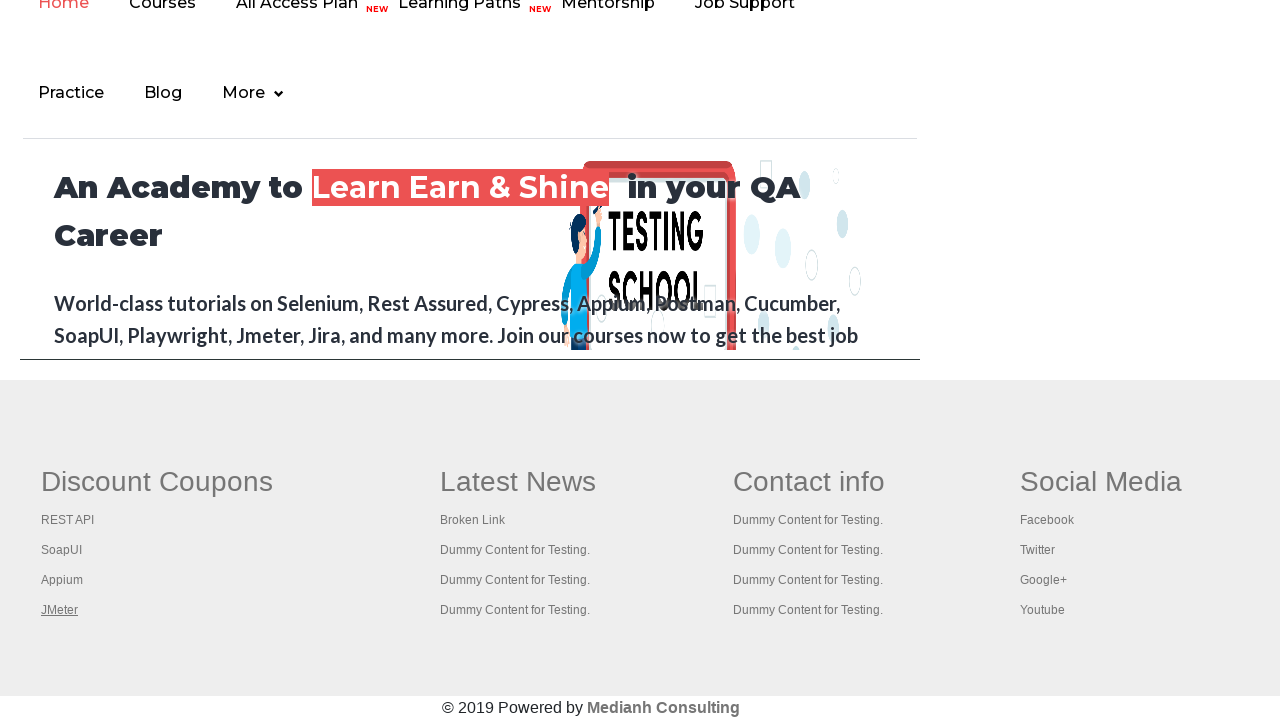

Switched to new tab and retrieved page title: The World’s Most Popular API Testing Tool | SoapUI
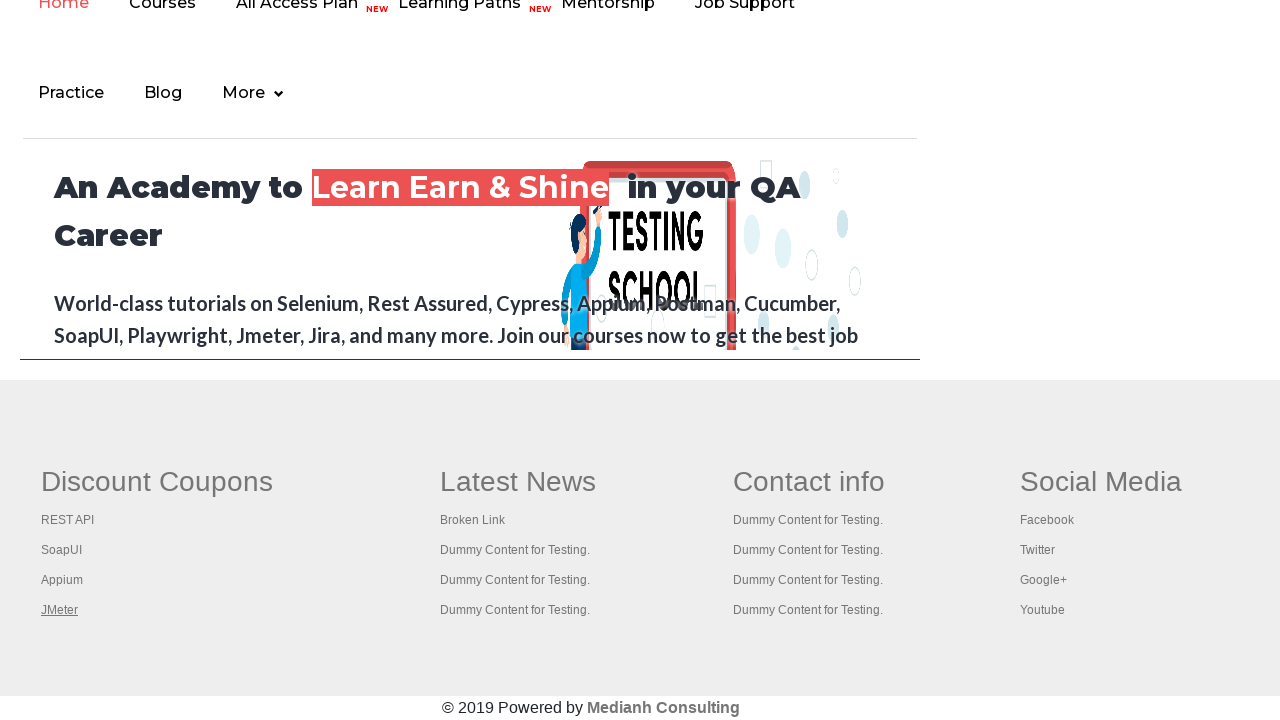

Switched to new tab and retrieved page title: Appium tutorial for Mobile Apps testing | RahulShetty Academy | Rahul
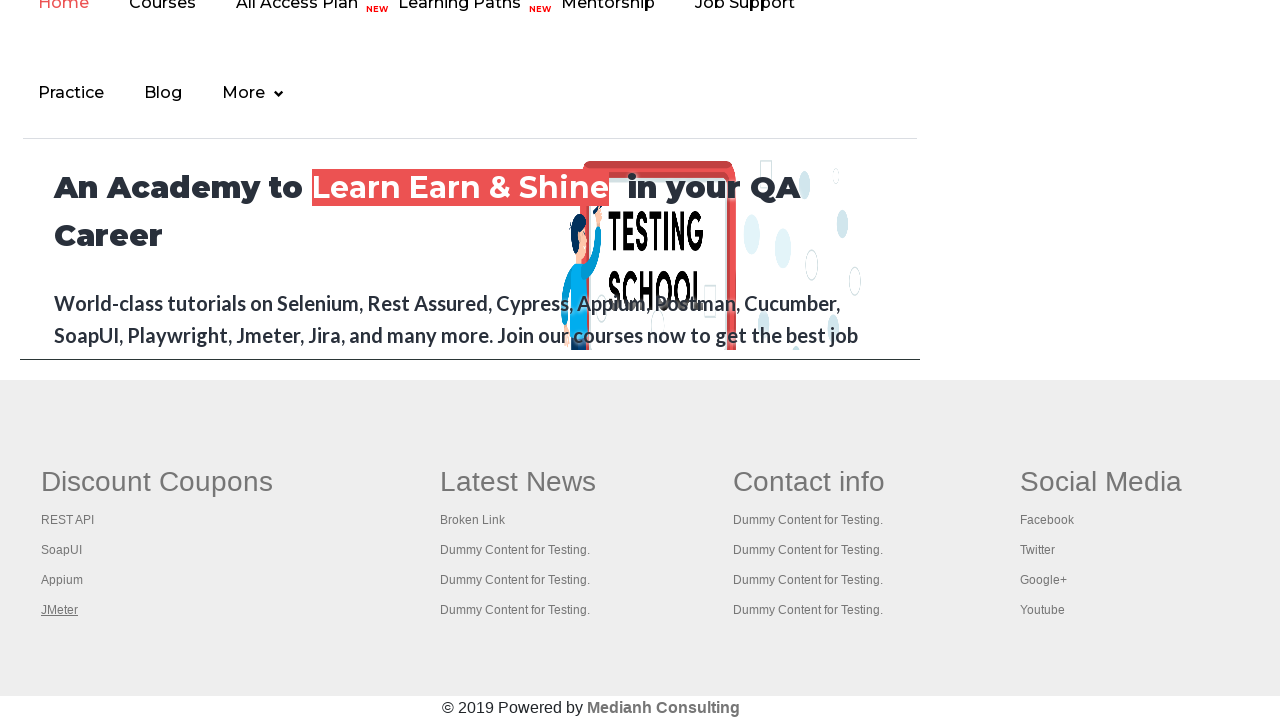

Switched to new tab and retrieved page title: Apache JMeter - Apache JMeter™
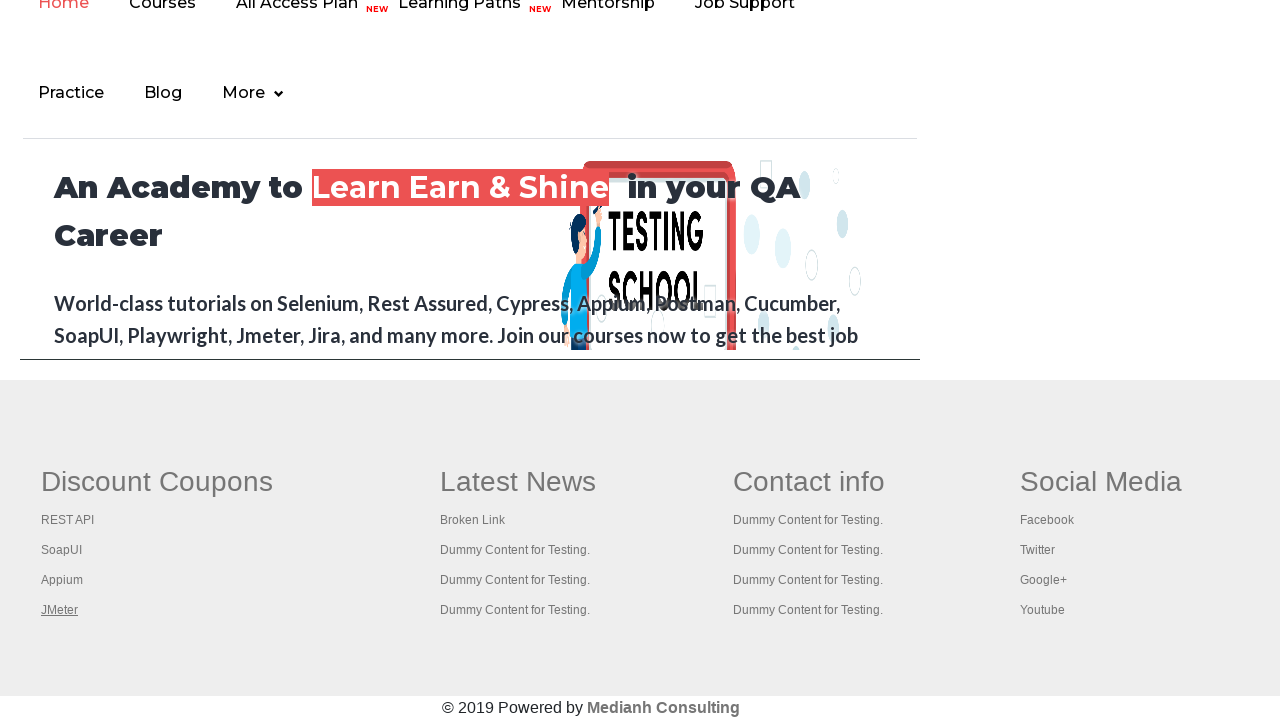

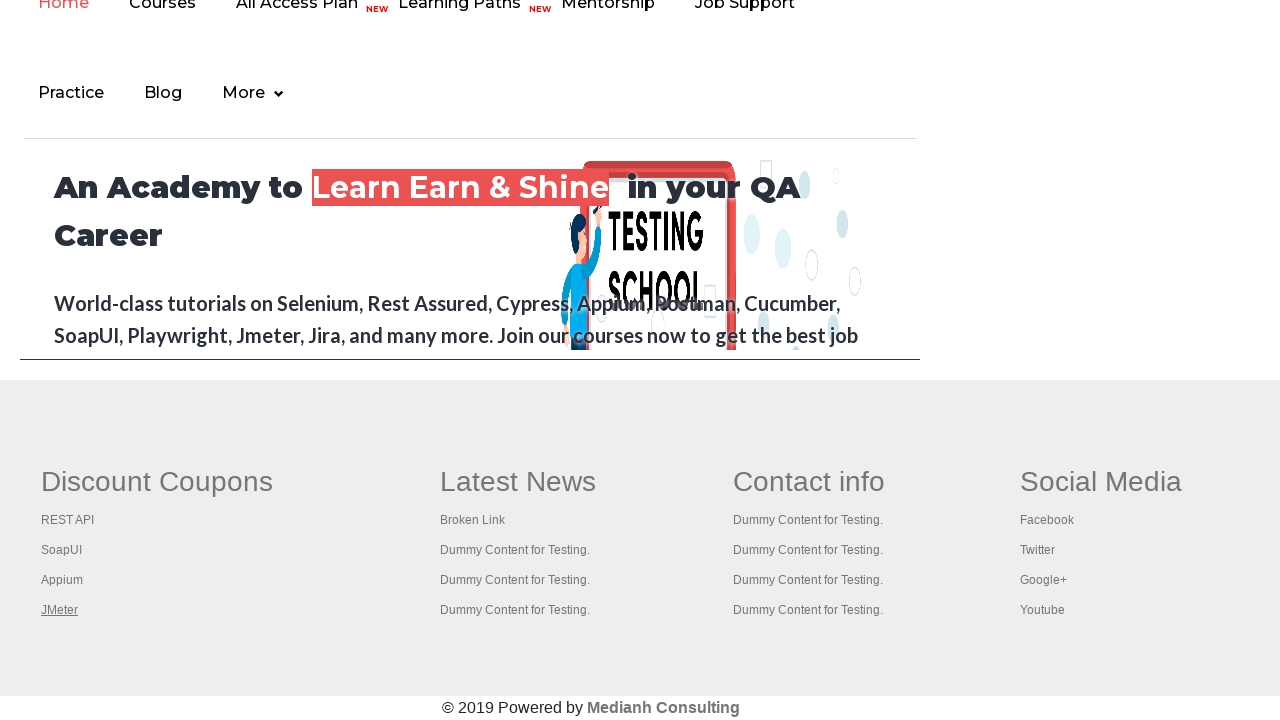